Tests table handling functionality by counting rows and columns, selecting checkboxes for various products, and navigating through table pagination pages.

Starting URL: https://testautomationpractice.blogspot.com/

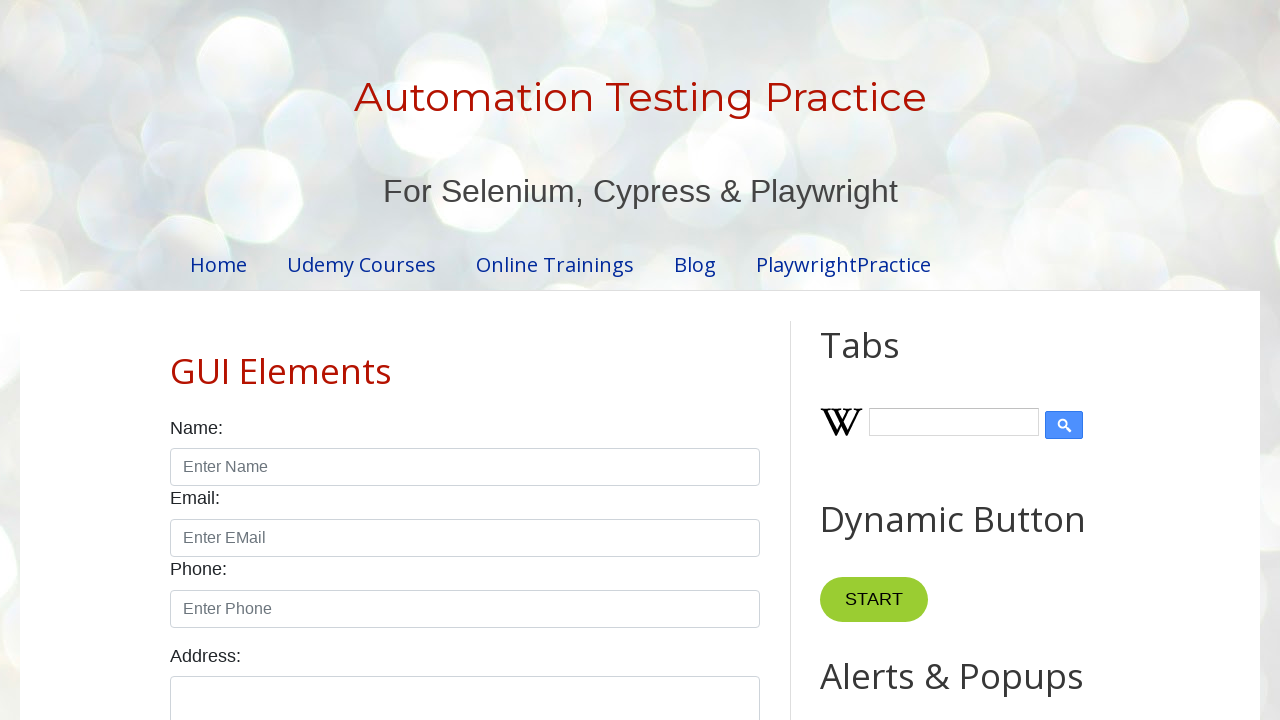

Located the product table element
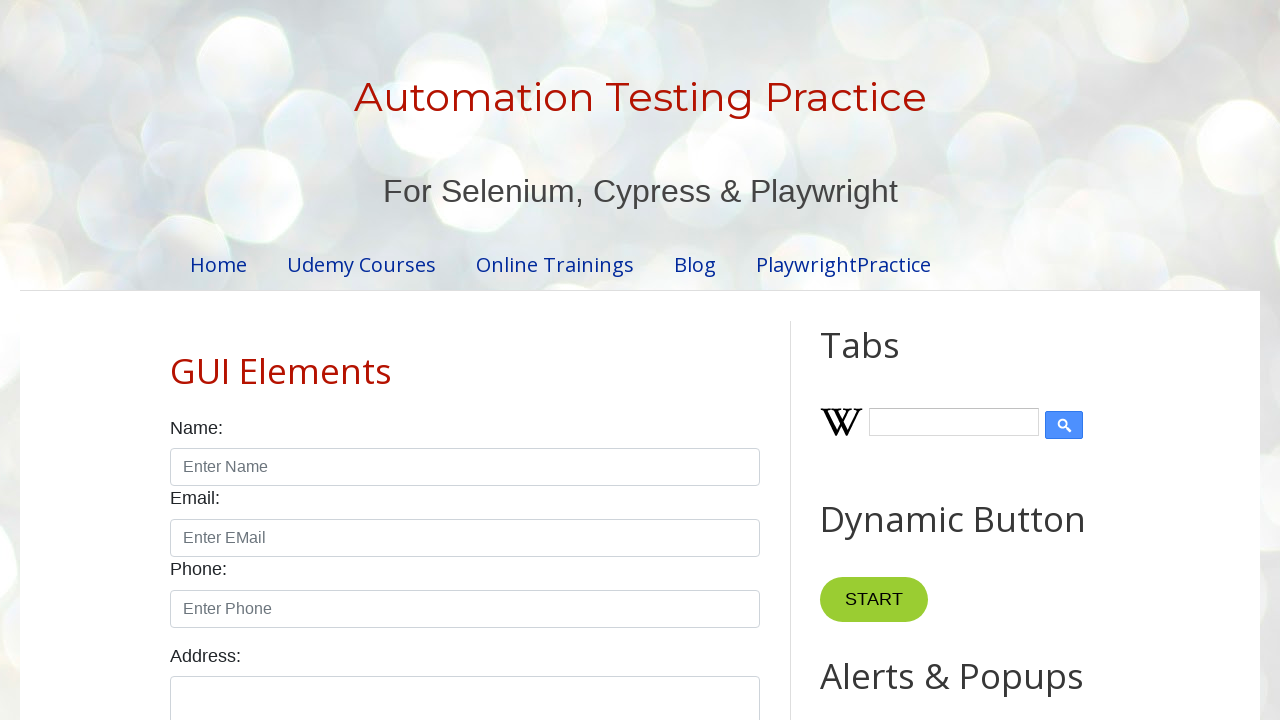

Located table header columns
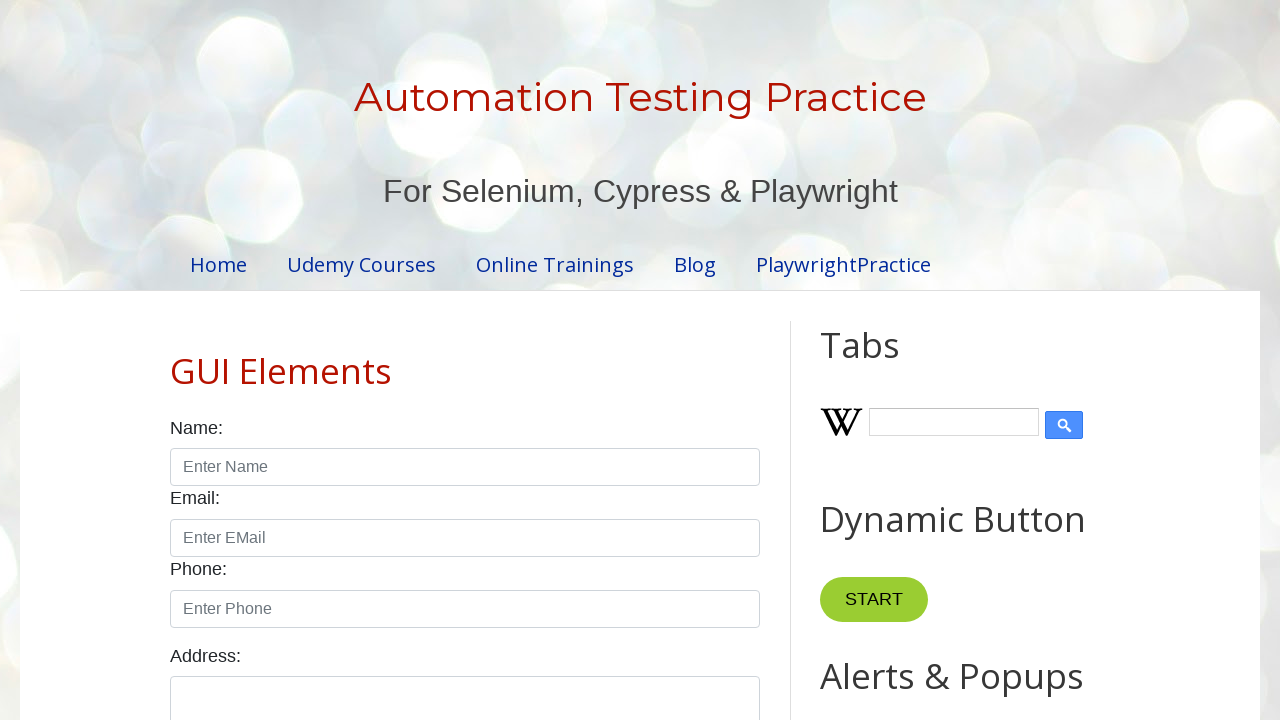

Located table body rows
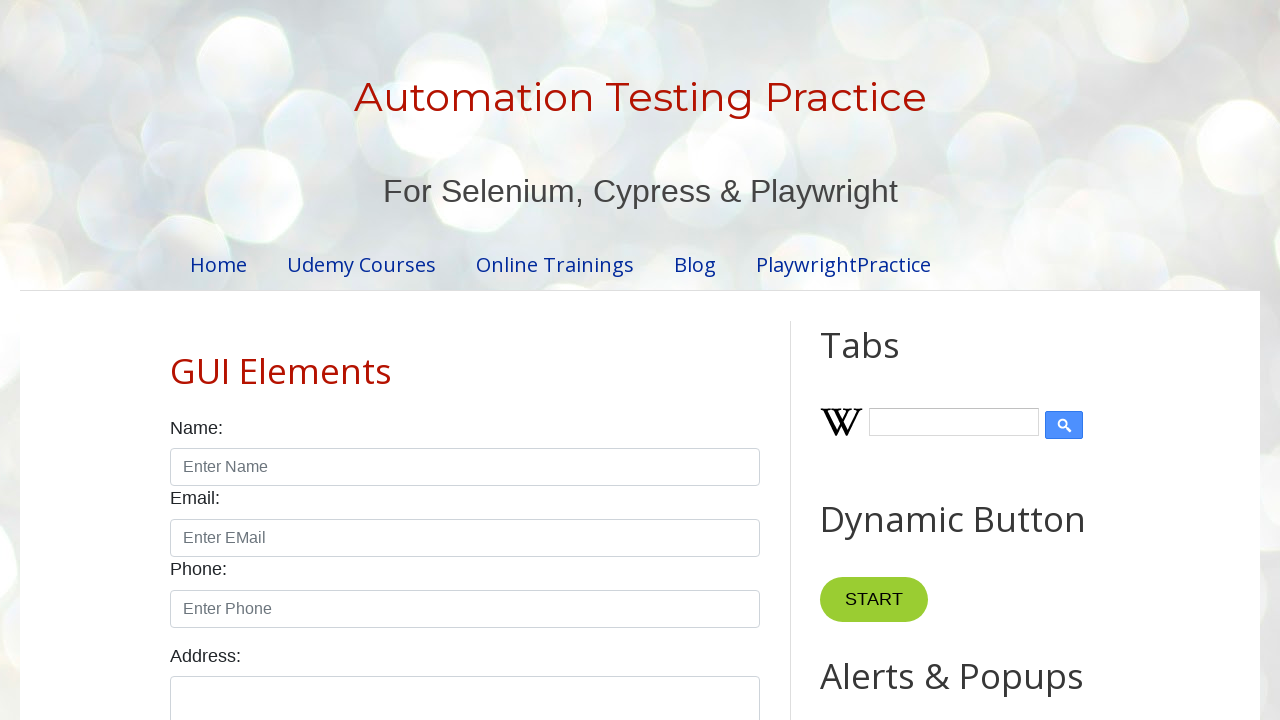

Found Laptop row in table
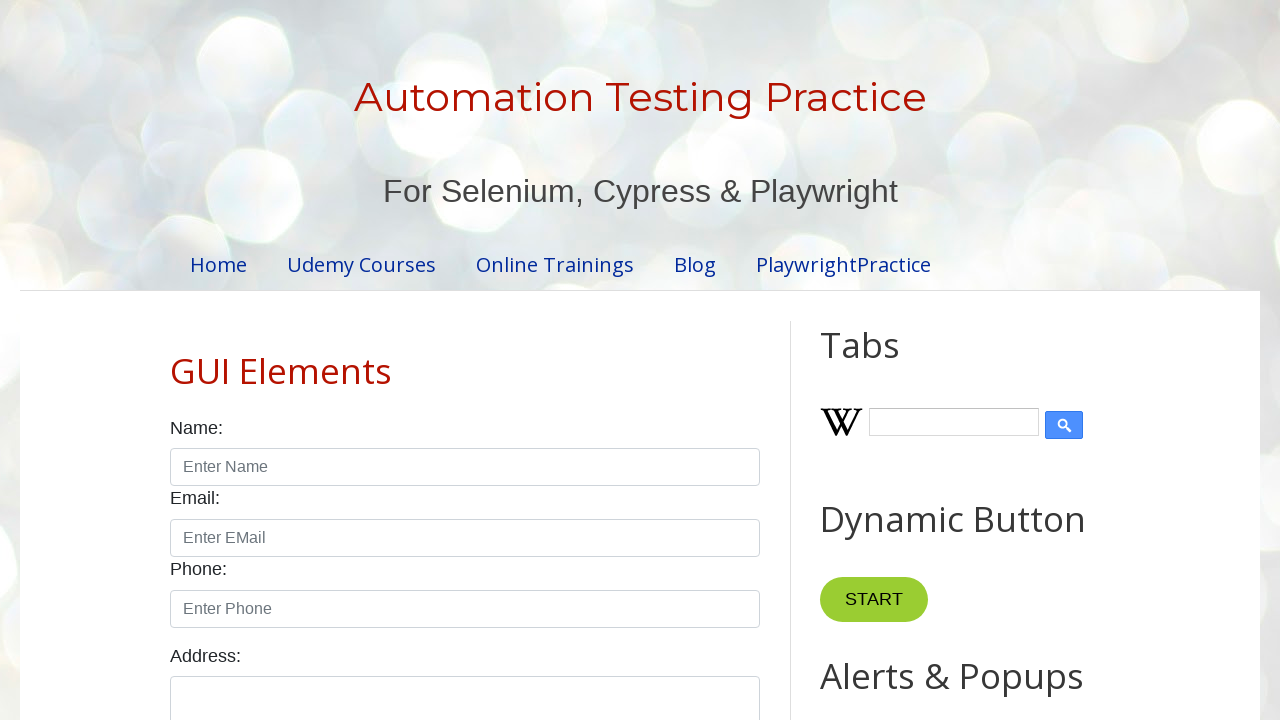

Located checkbox for Laptop row
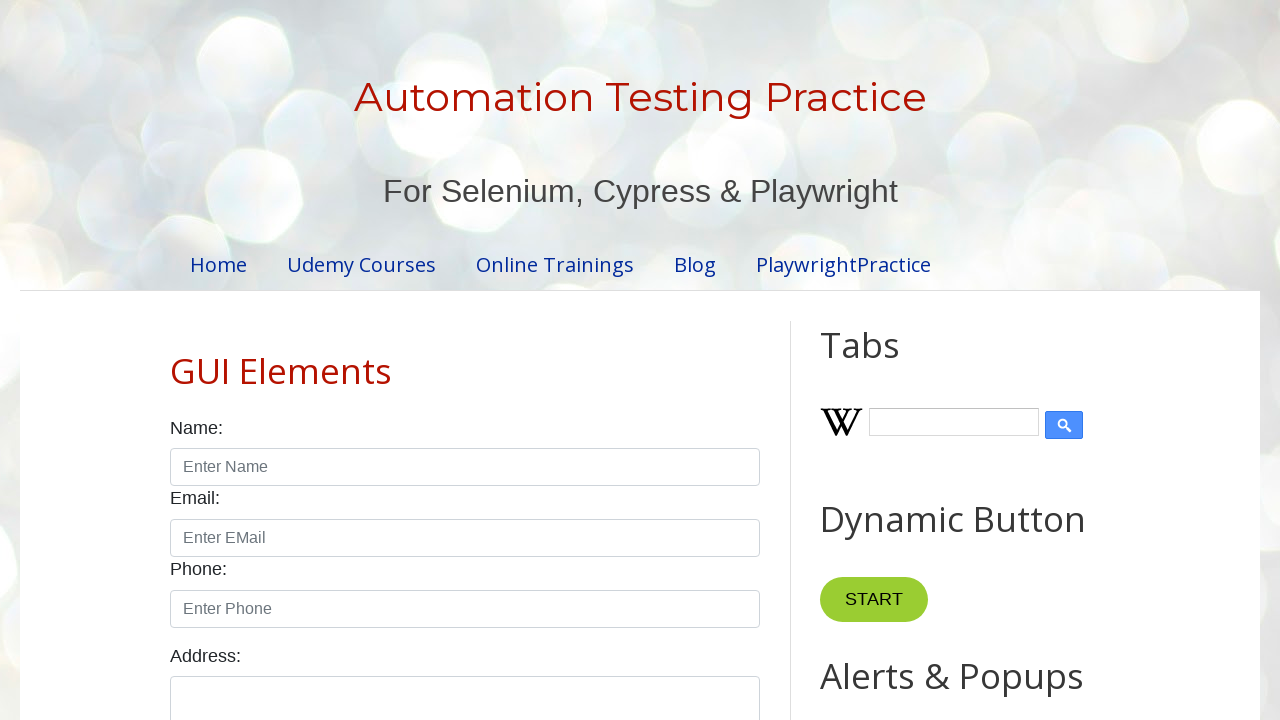

Checked checkbox for Laptop product at (651, 360) on xpath=//table[@id="productTable"] >> tbody tr >> internal:has-text="Laptop"i >> 
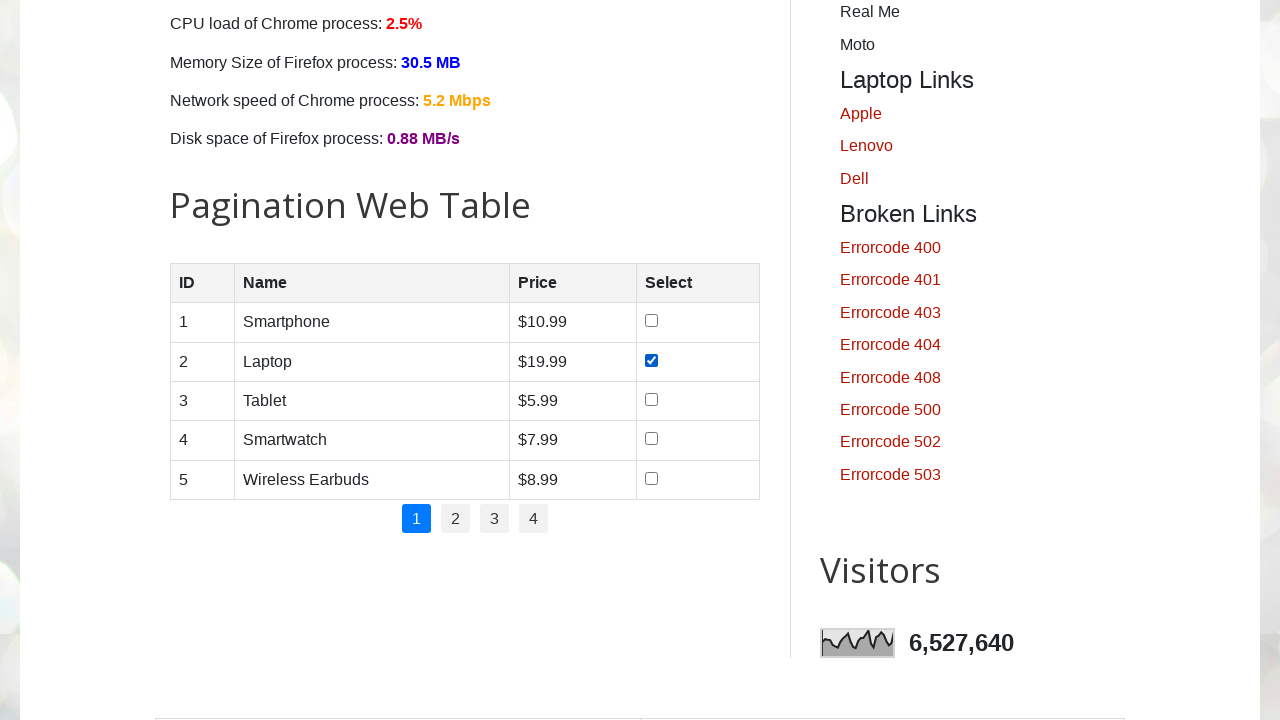

Found Smartphone row in table
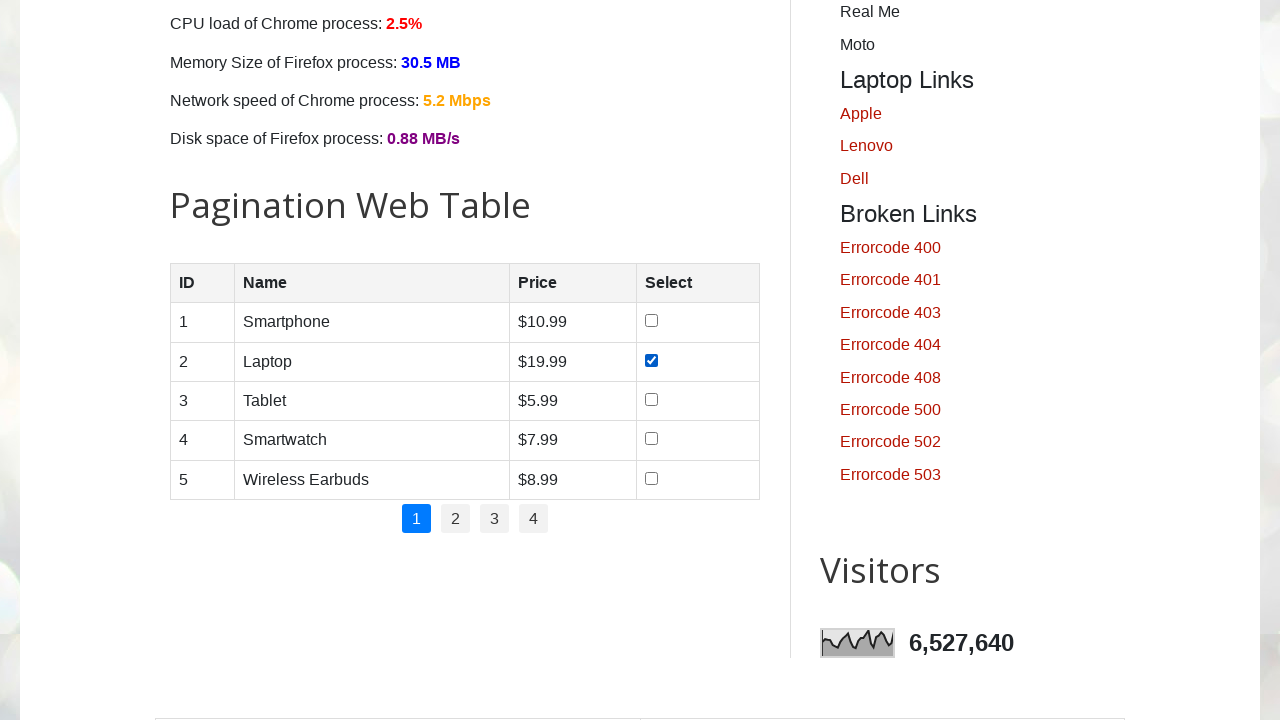

Checked checkbox for Smartphone product at (651, 321) on xpath=//table[@id="productTable"] >> tbody tr >> internal:has-text="Smartphone"i
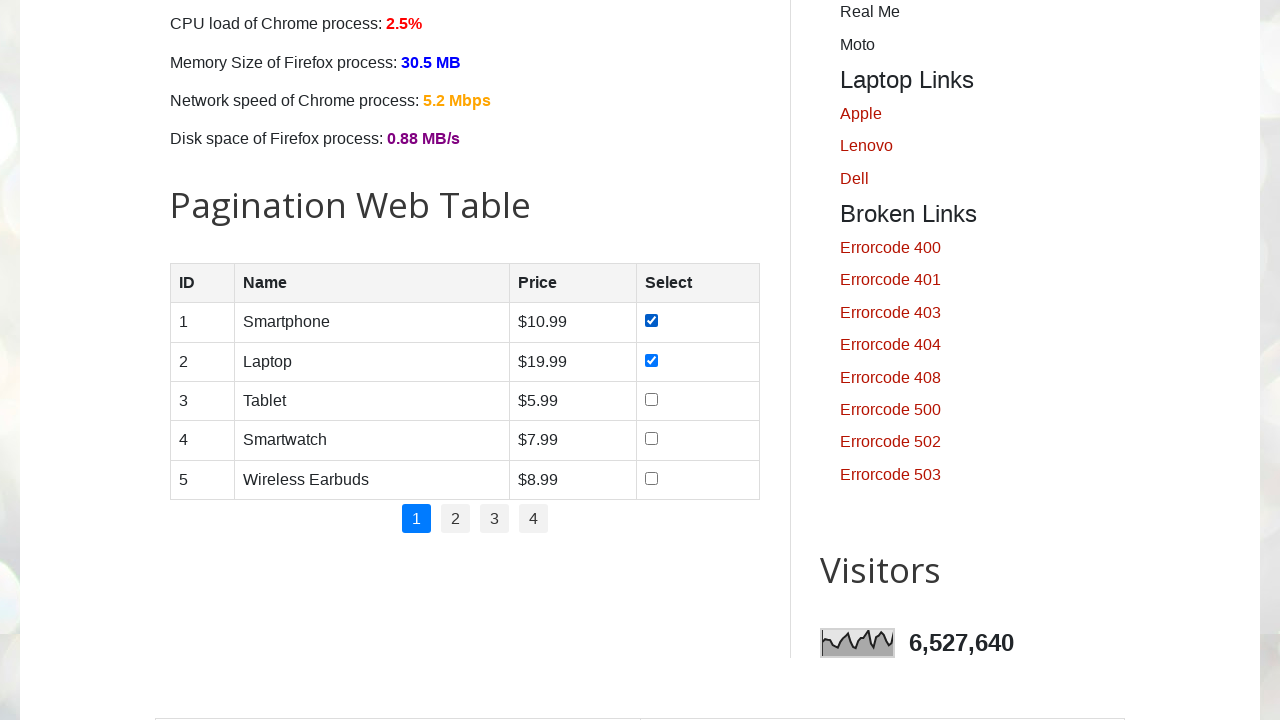

Found Tablet row in table
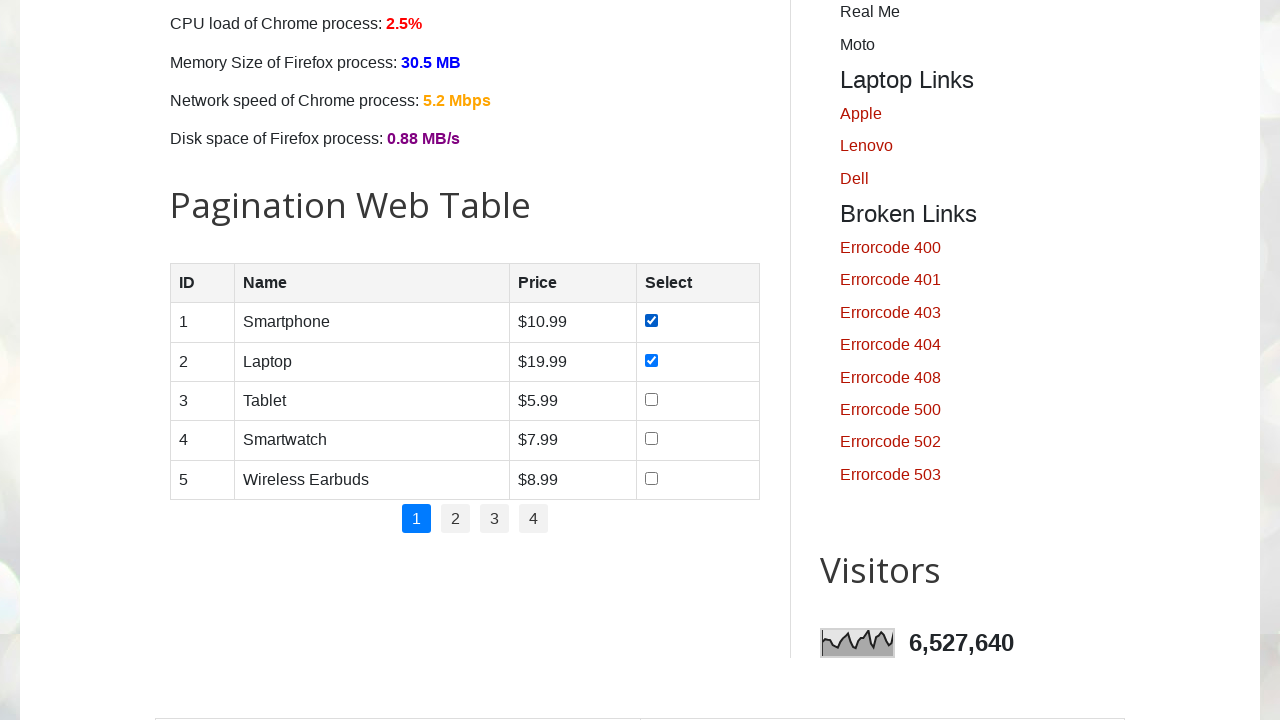

Checked checkbox for Tablet product at (651, 399) on xpath=//table[@id="productTable"] >> tbody tr >> internal:has-text="Tablet"i >> 
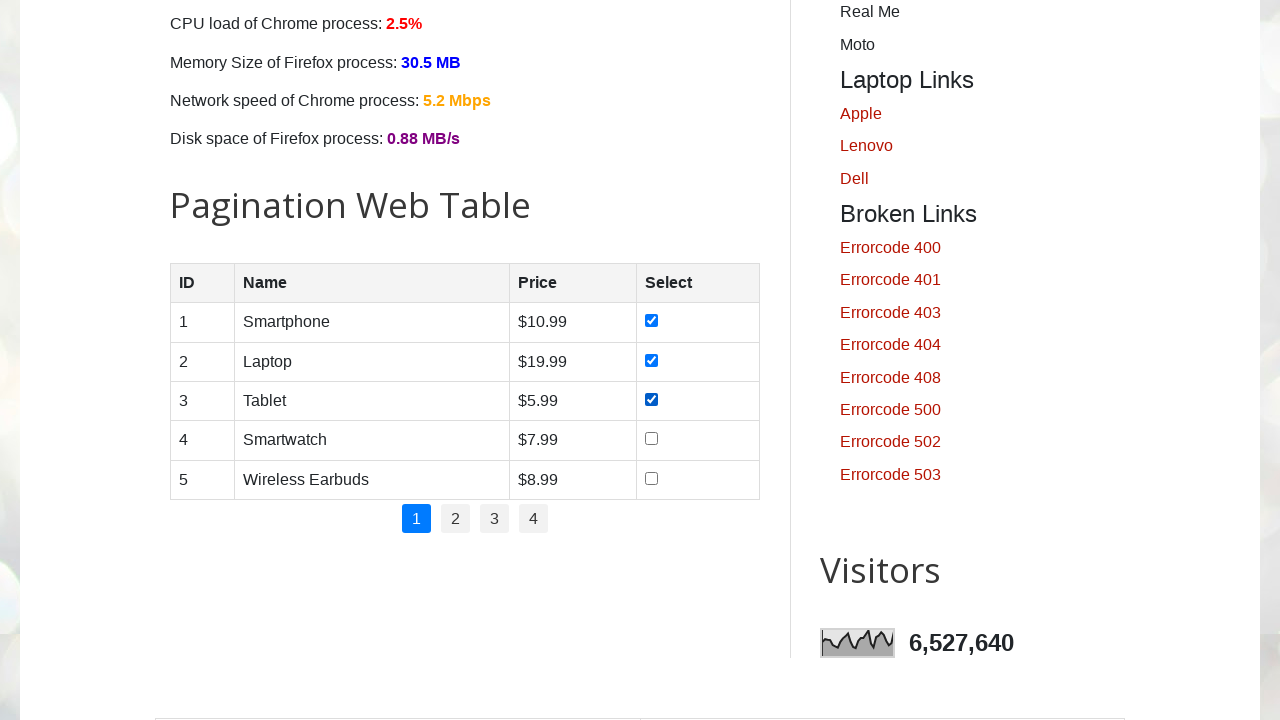

Found Smartwatch row in table
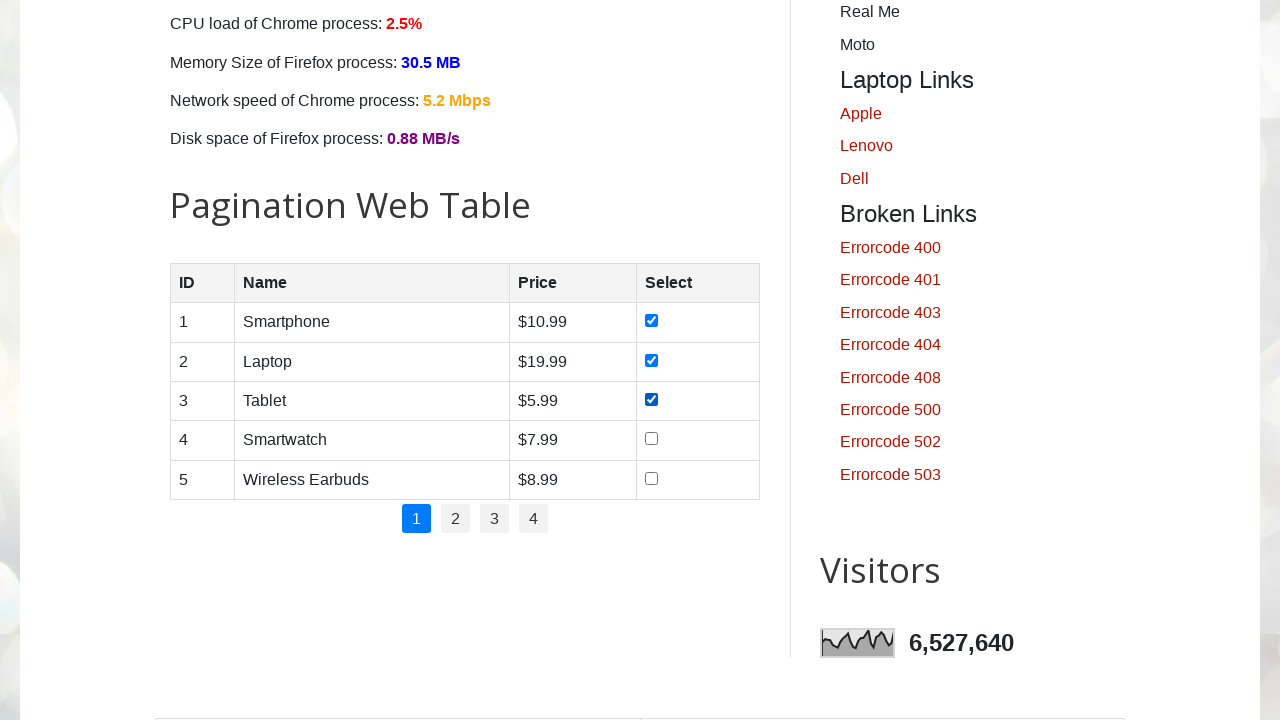

Checked checkbox for Smartwatch product at (651, 439) on xpath=//table[@id="productTable"] >> tbody tr >> internal:has-text="Smartwatch"i
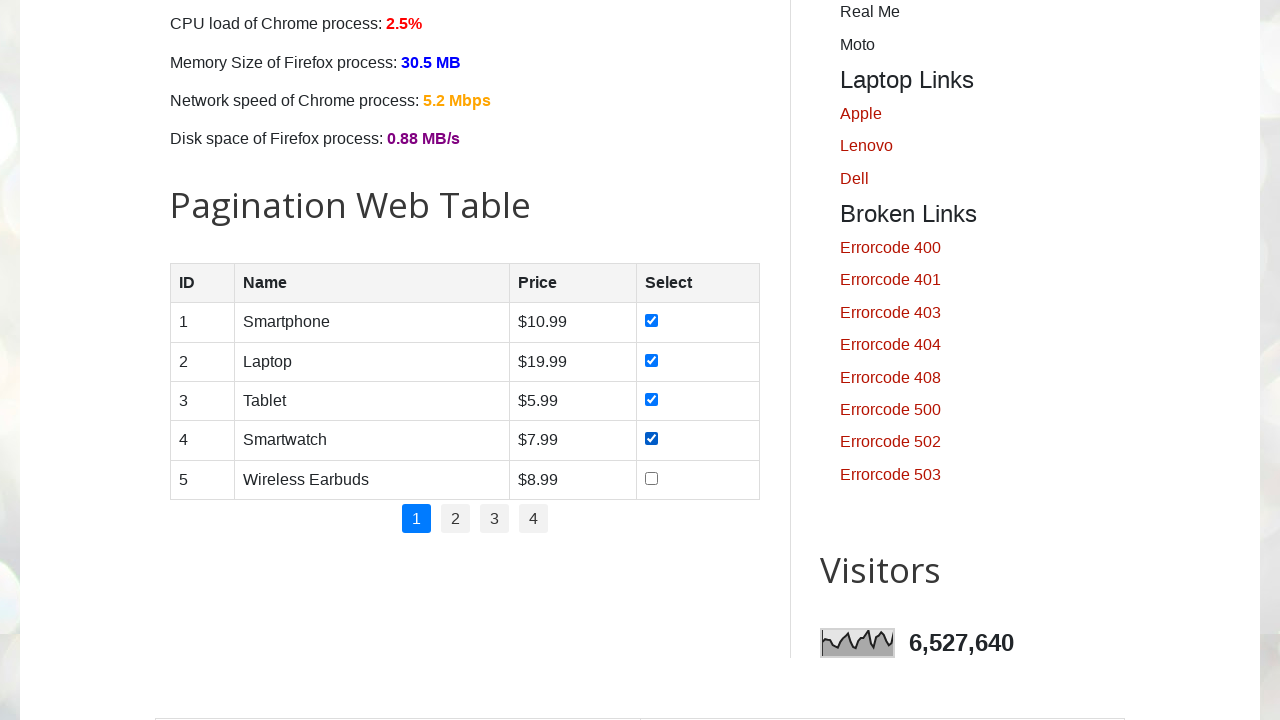

Found Wireless Earbuds row in table
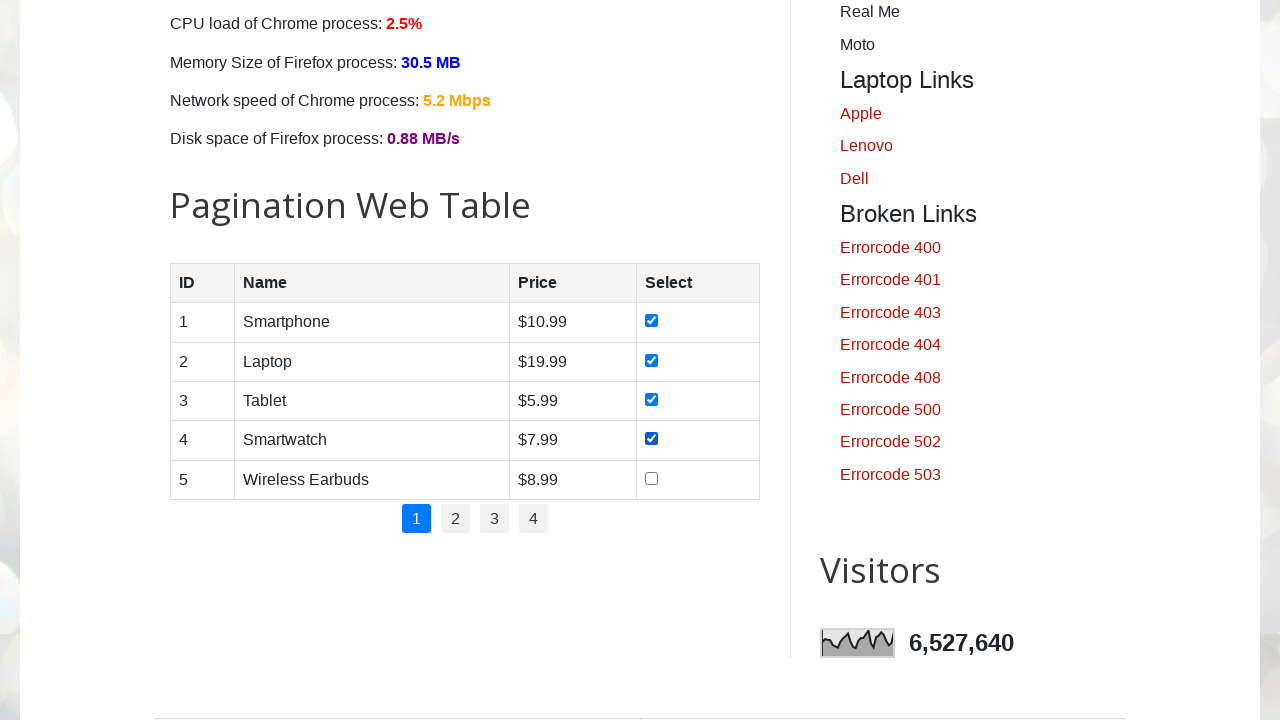

Checked checkbox for Wireless Earbuds product at (651, 478) on xpath=//table[@id="productTable"] >> tbody tr >> internal:has-text="Wireless Ear
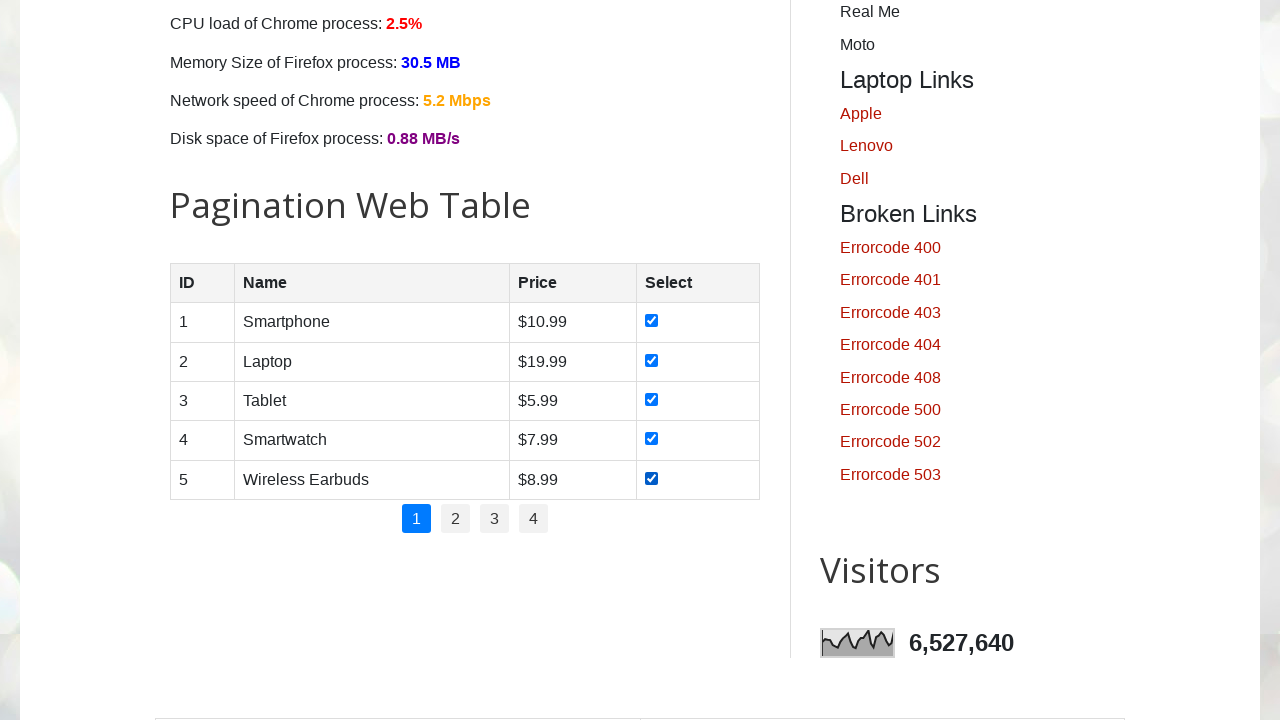

Located pagination links
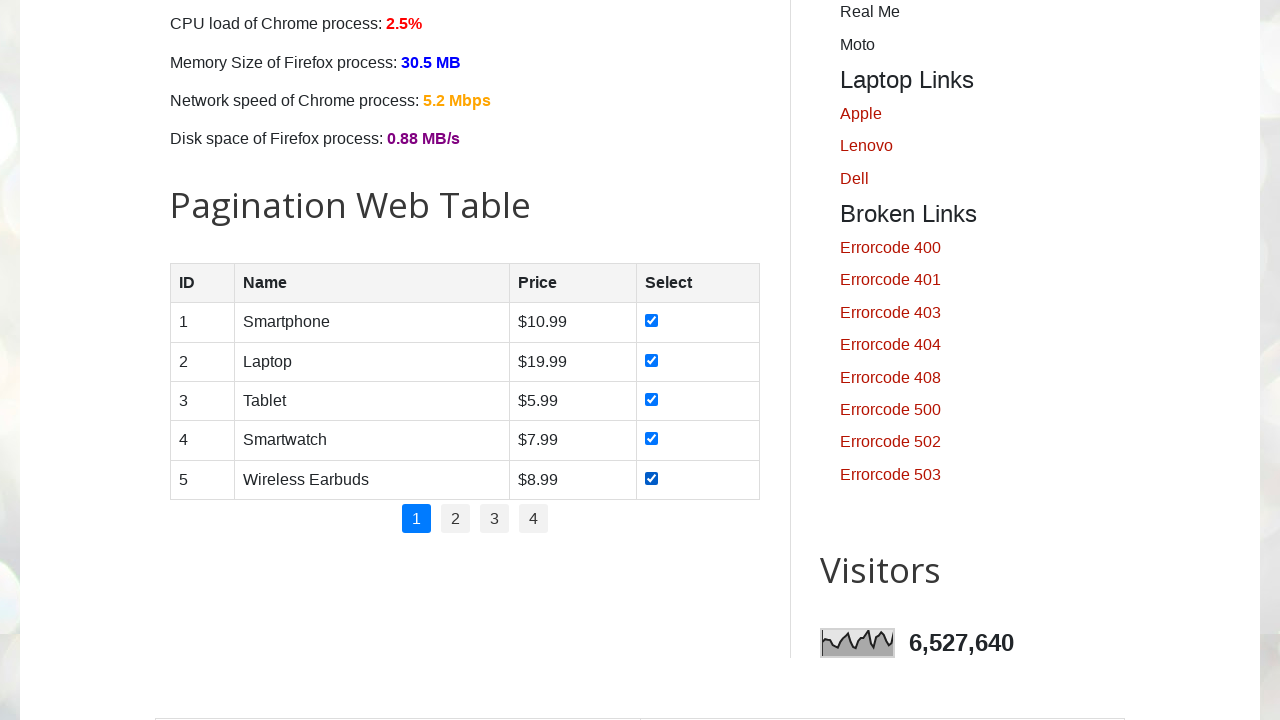

Counted 4 pagination links
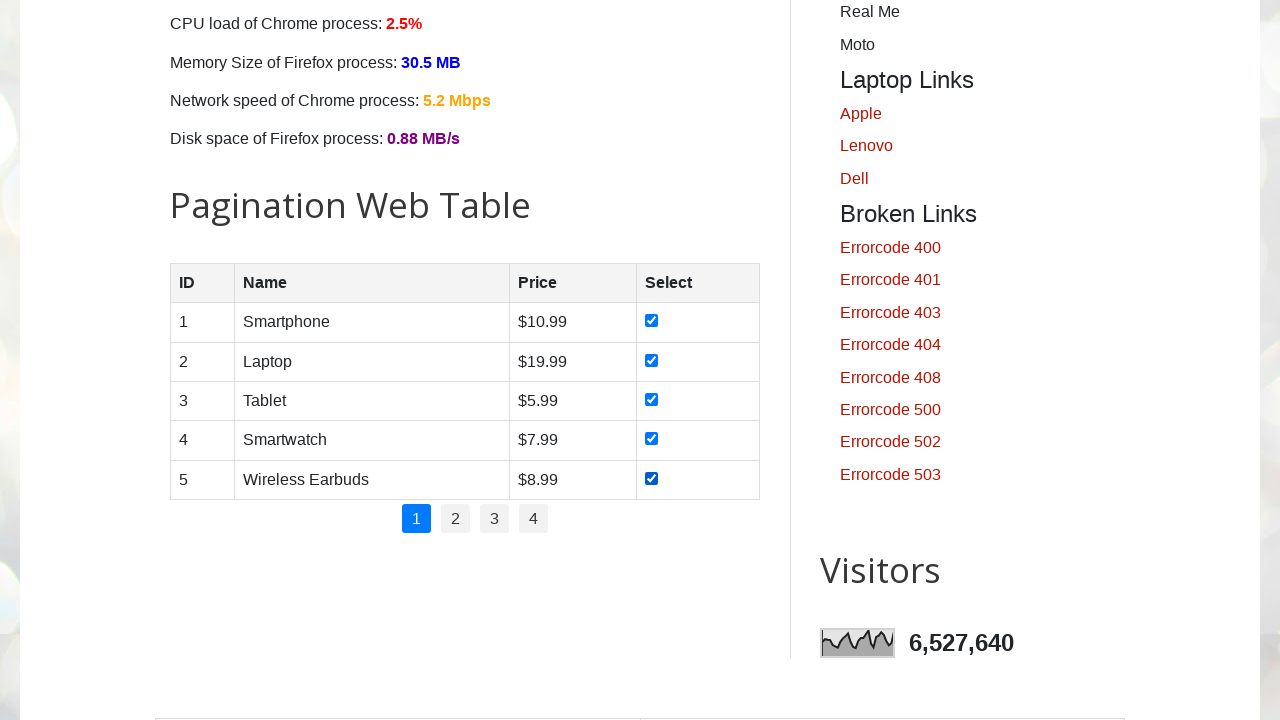

Clicked pagination link 1 at (456, 519) on .pagination li a >> nth=1
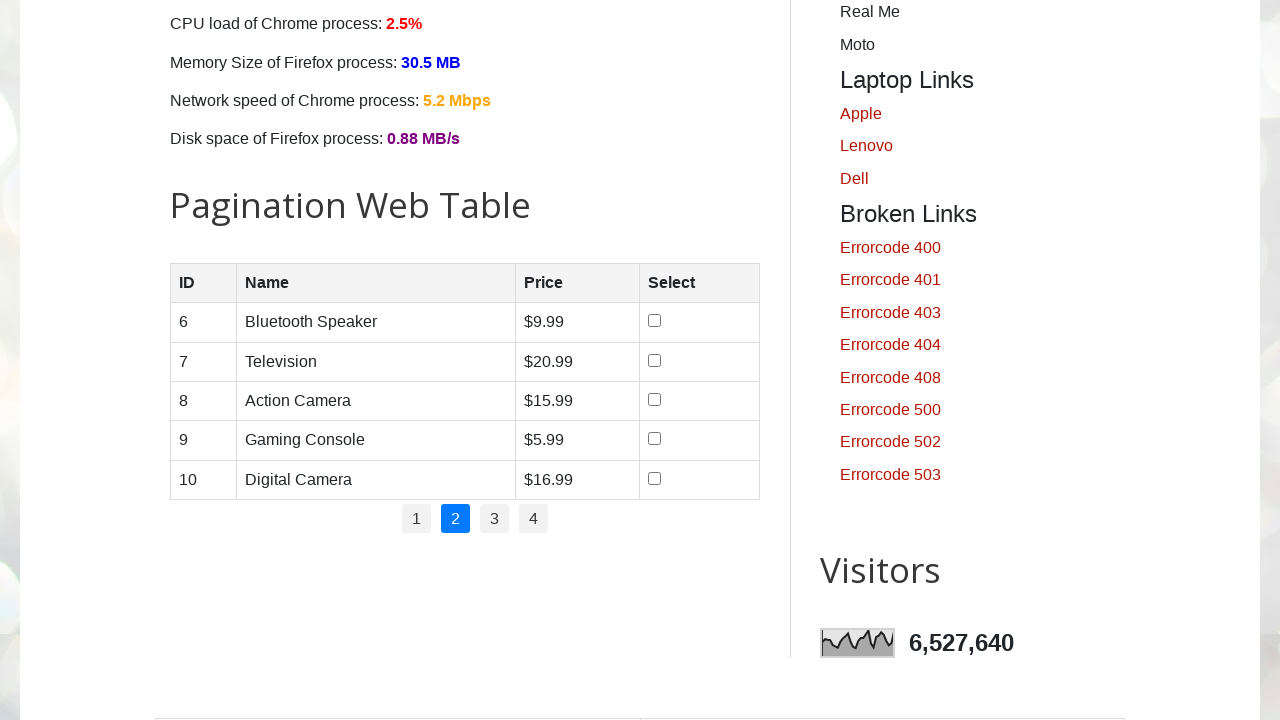

Waited for table to update after pagination navigation
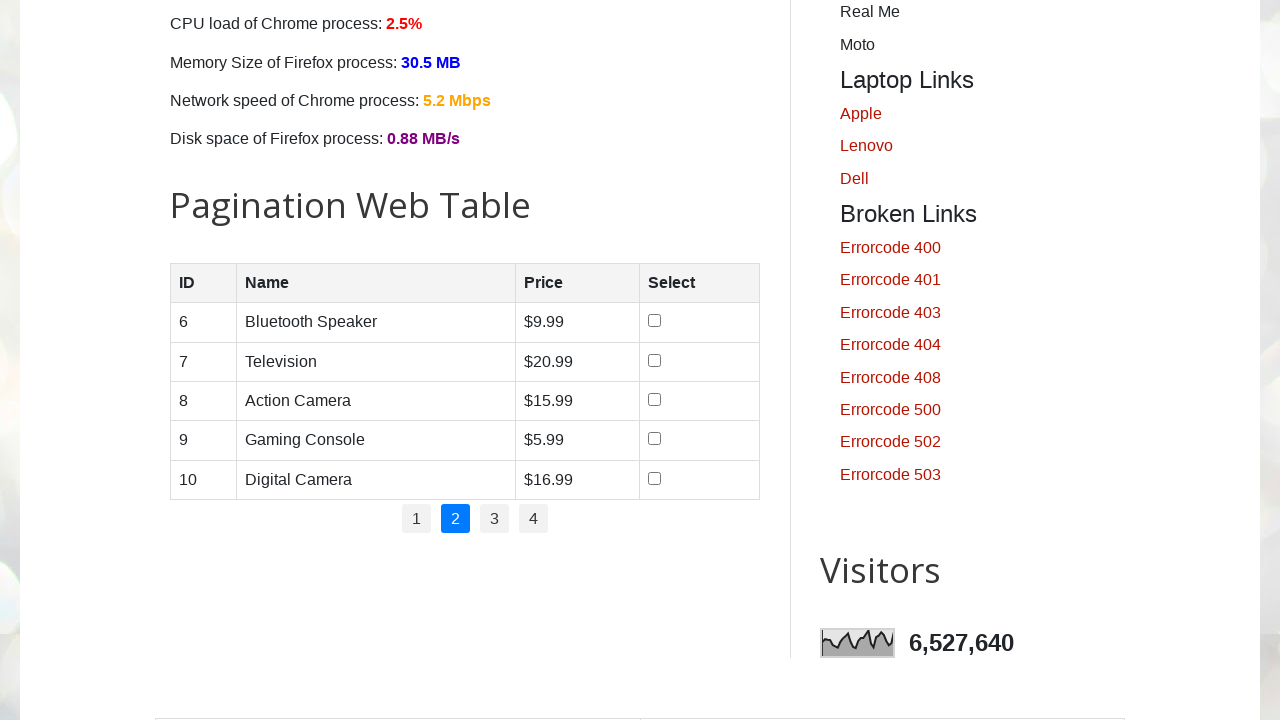

Clicked pagination link 2 at (494, 519) on .pagination li a >> nth=2
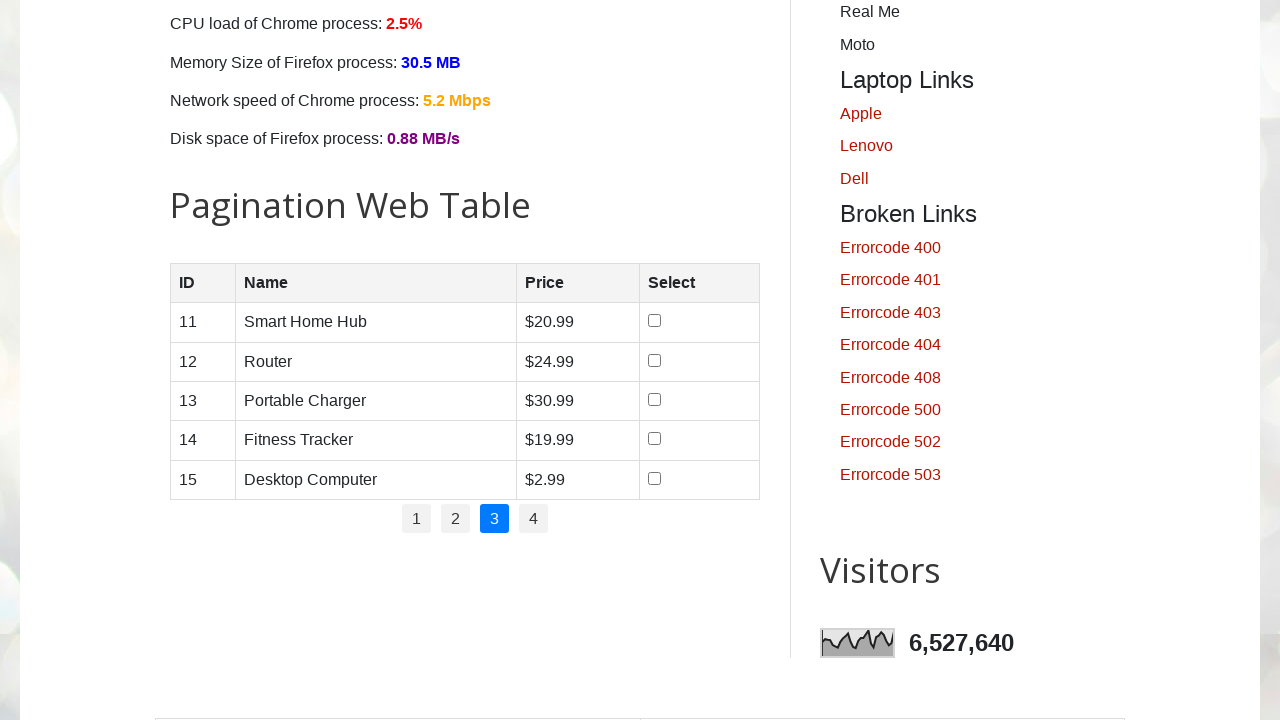

Waited for table to update after pagination navigation
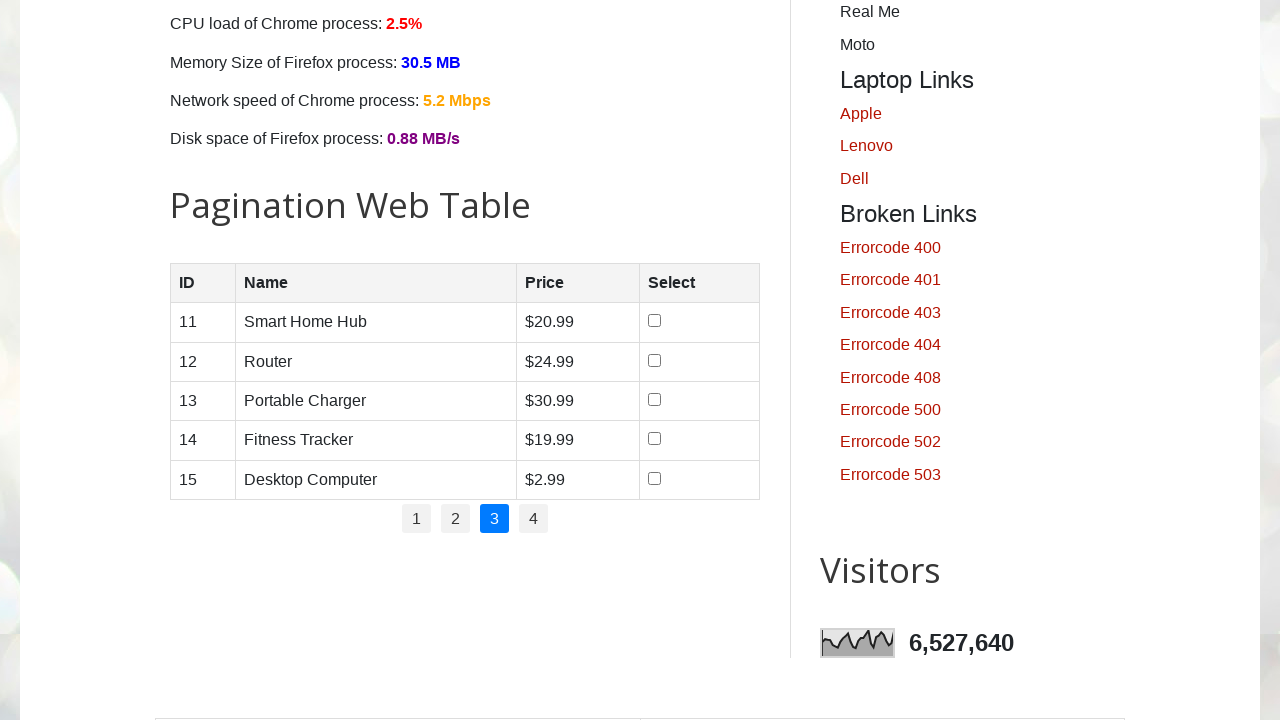

Clicked pagination link 3 at (534, 519) on .pagination li a >> nth=3
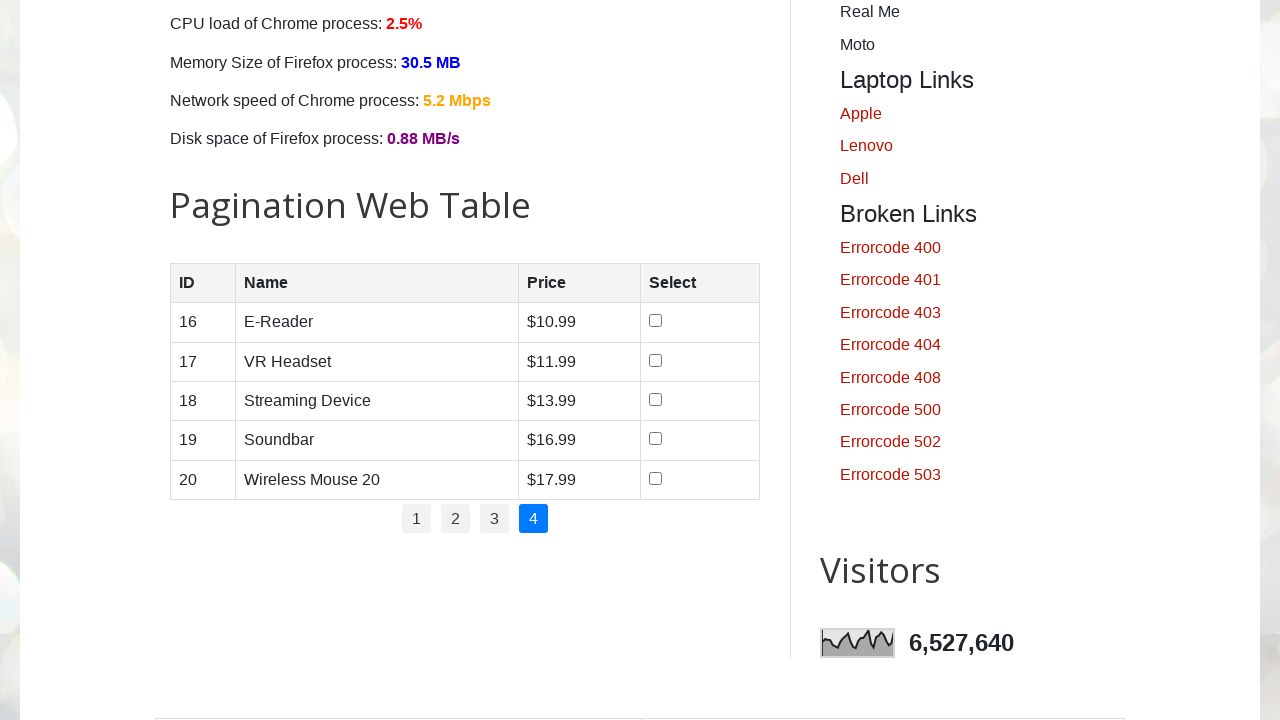

Waited for table to update after pagination navigation
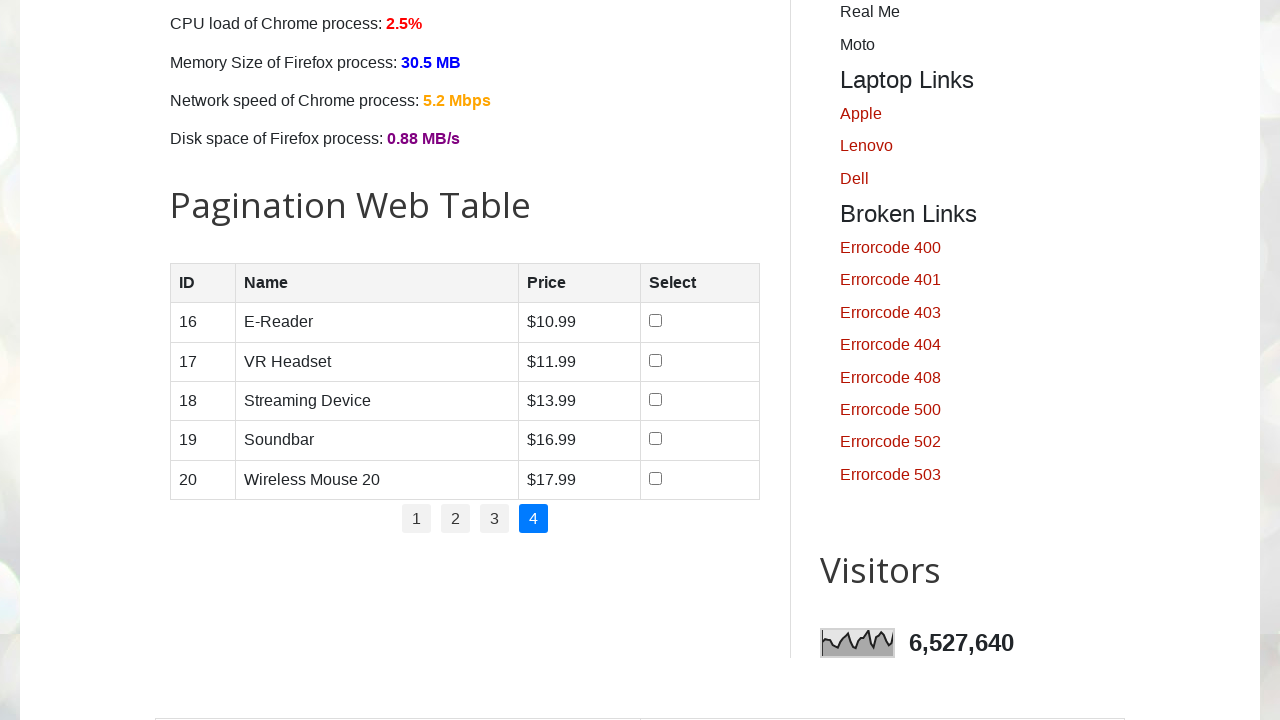

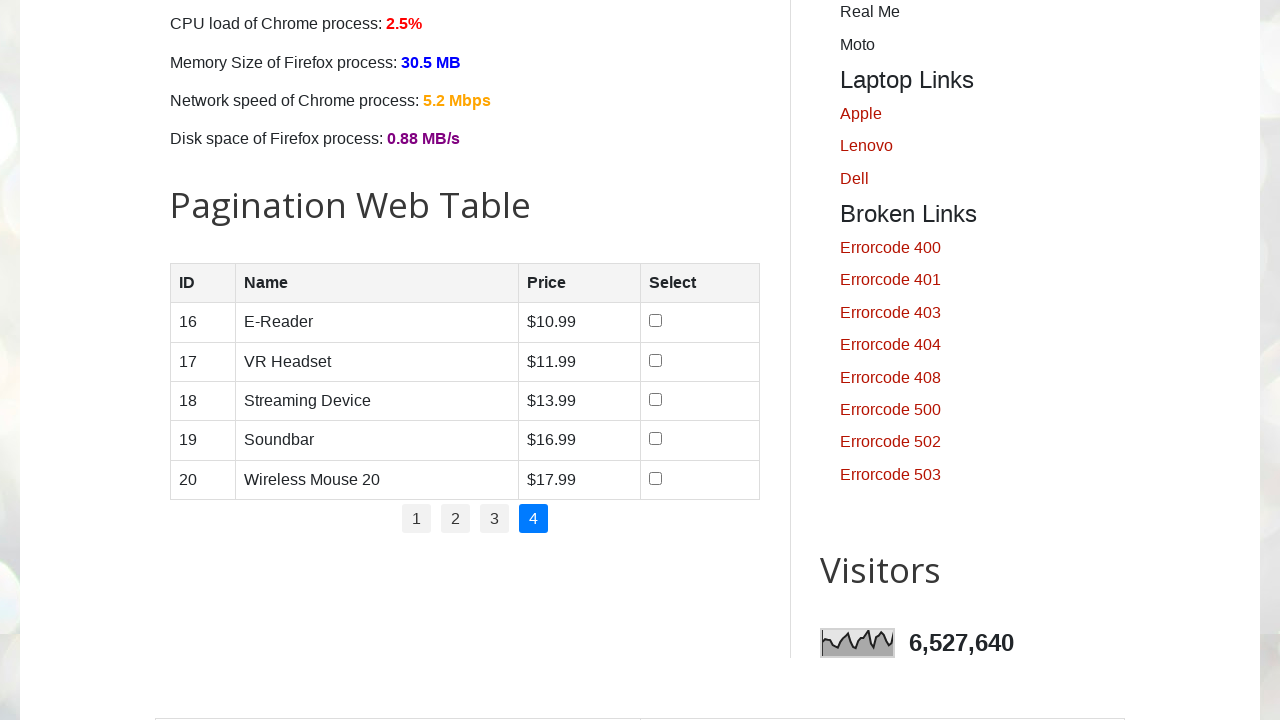